Tests checkbox interaction by clicking the first checkbox to select it, then checking if the second checkbox is selected and clicking it if not.

Starting URL: https://the-internet.herokuapp.com/checkboxes

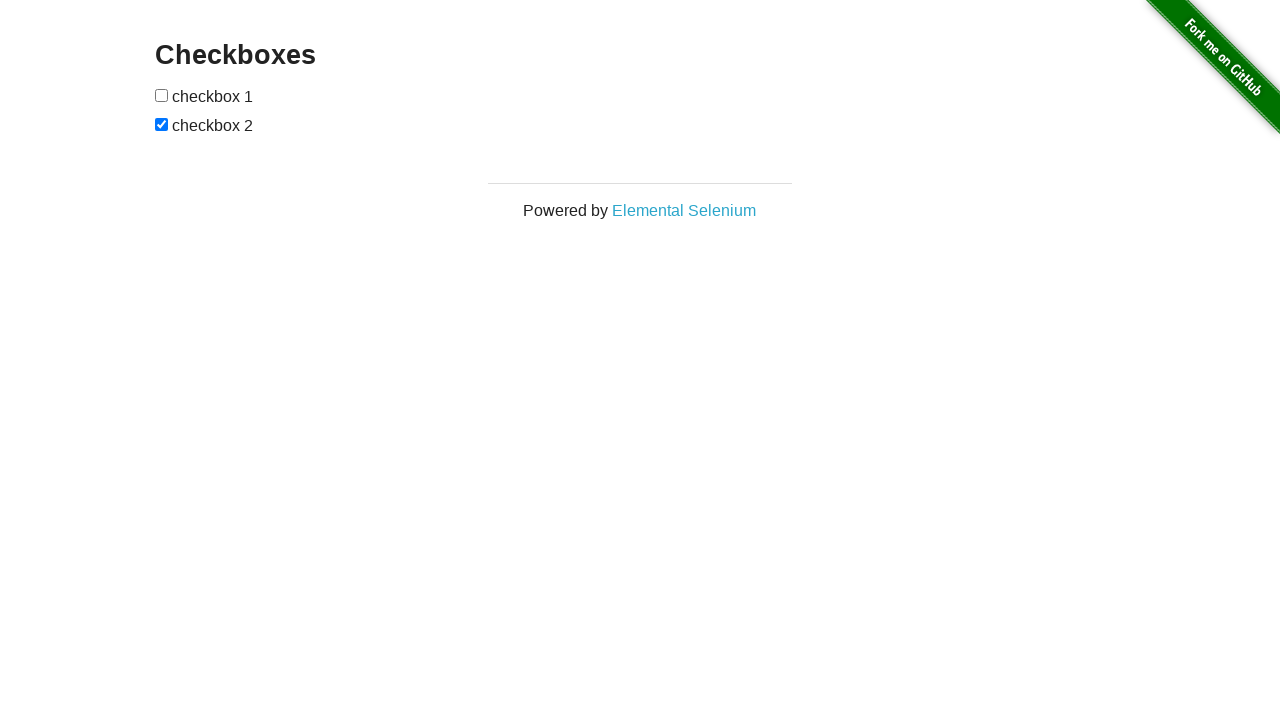

Clicked the first checkbox to select it at (162, 95) on xpath=//input[@type='checkbox'][1]
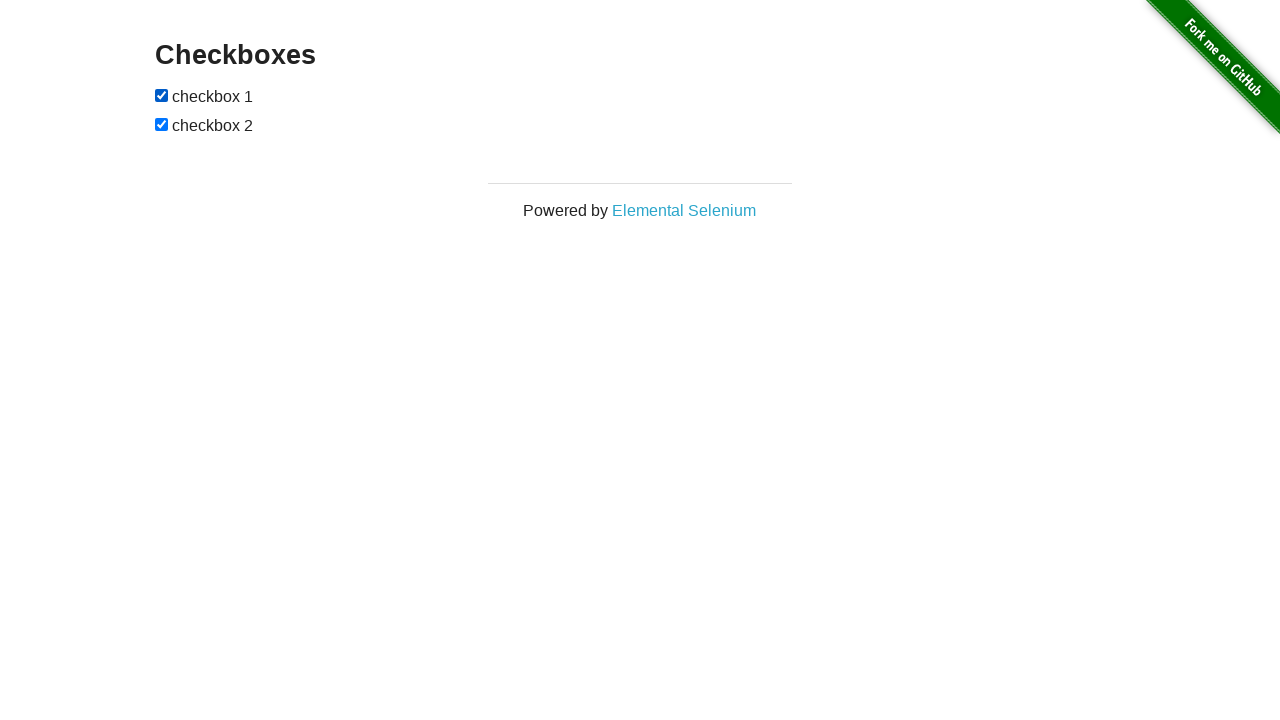

Located the second checkbox
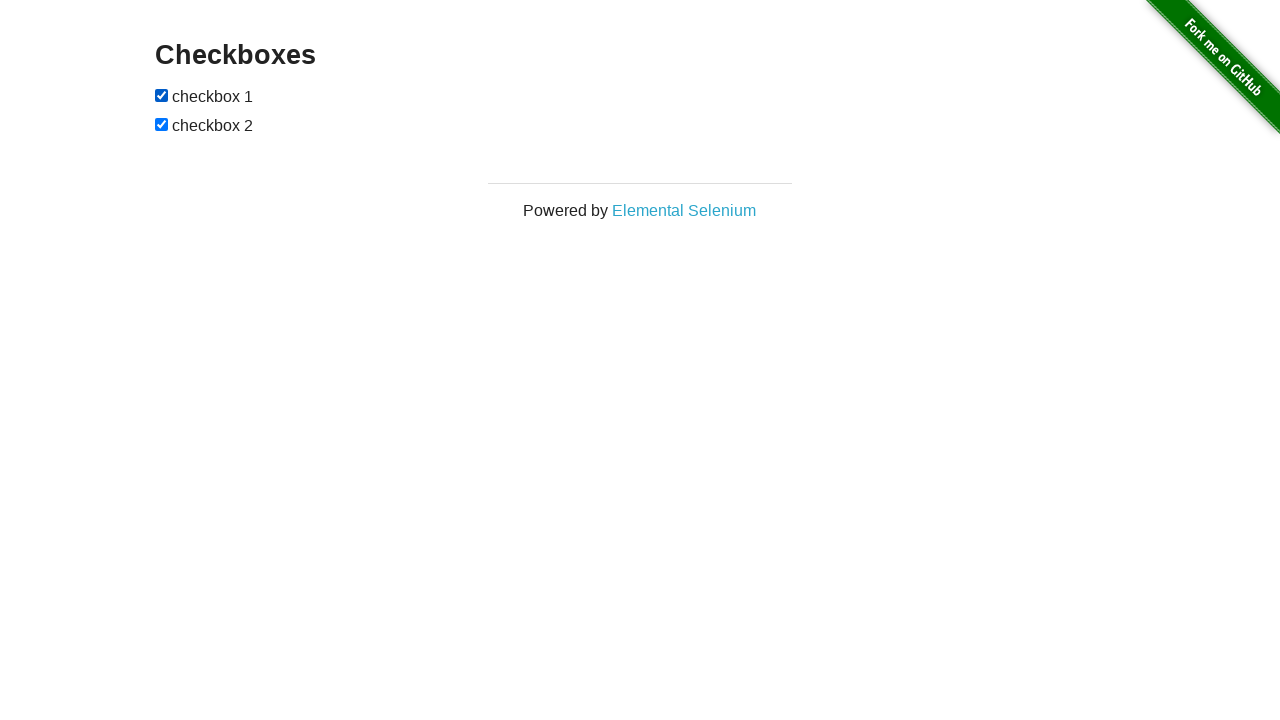

Verified second checkbox is already checked
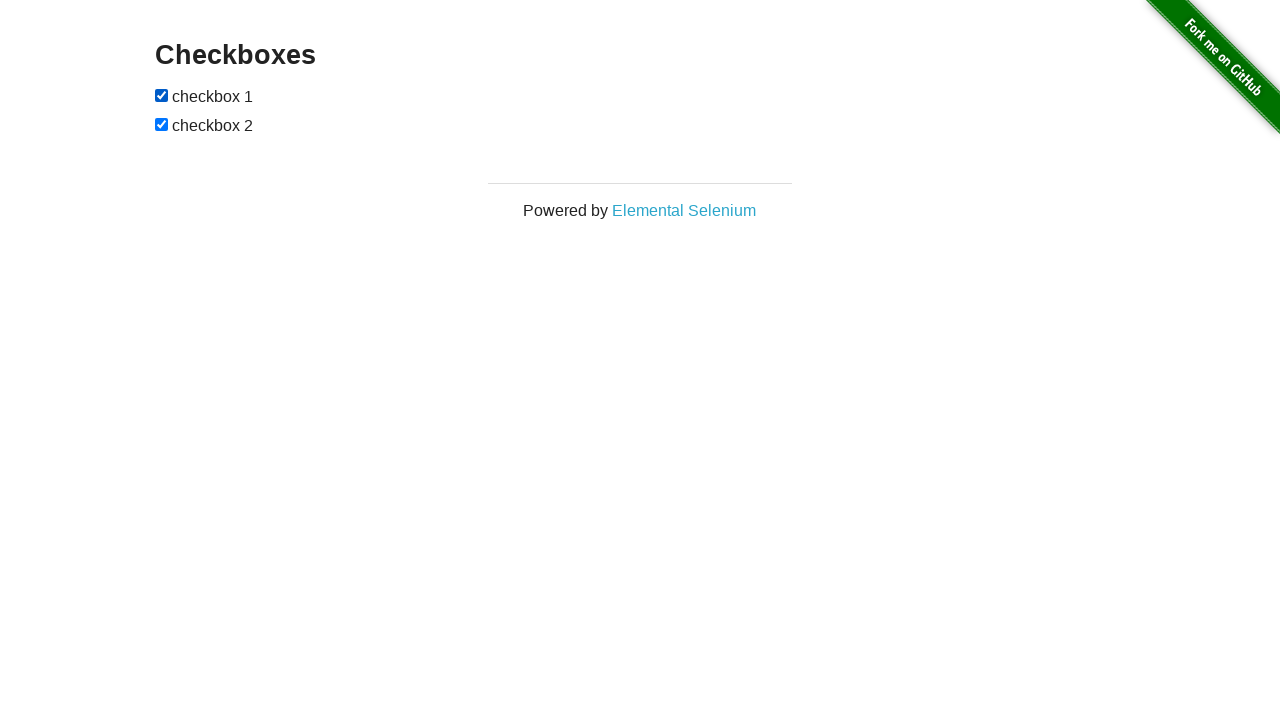

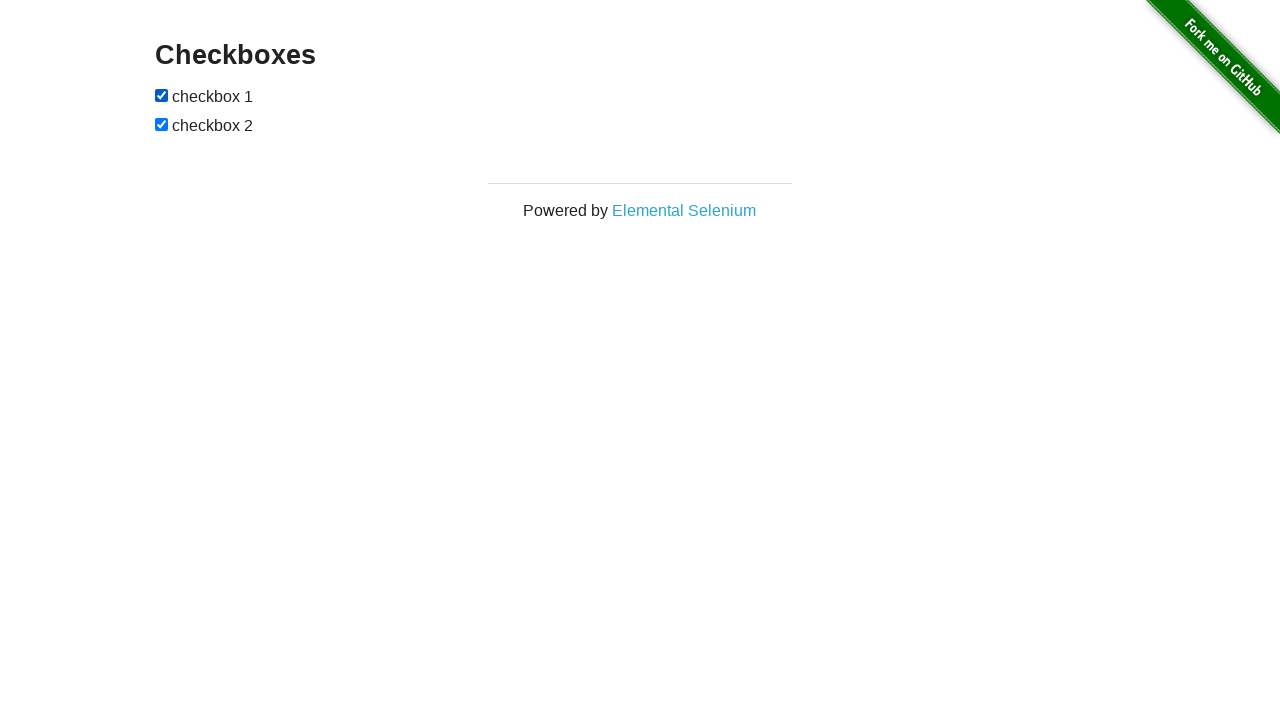